Navigates between two pages to test page loading and element selection, first visiting Git documentation then a dropdown demo page

Starting URL: https://git-scm.com/docs/git-push

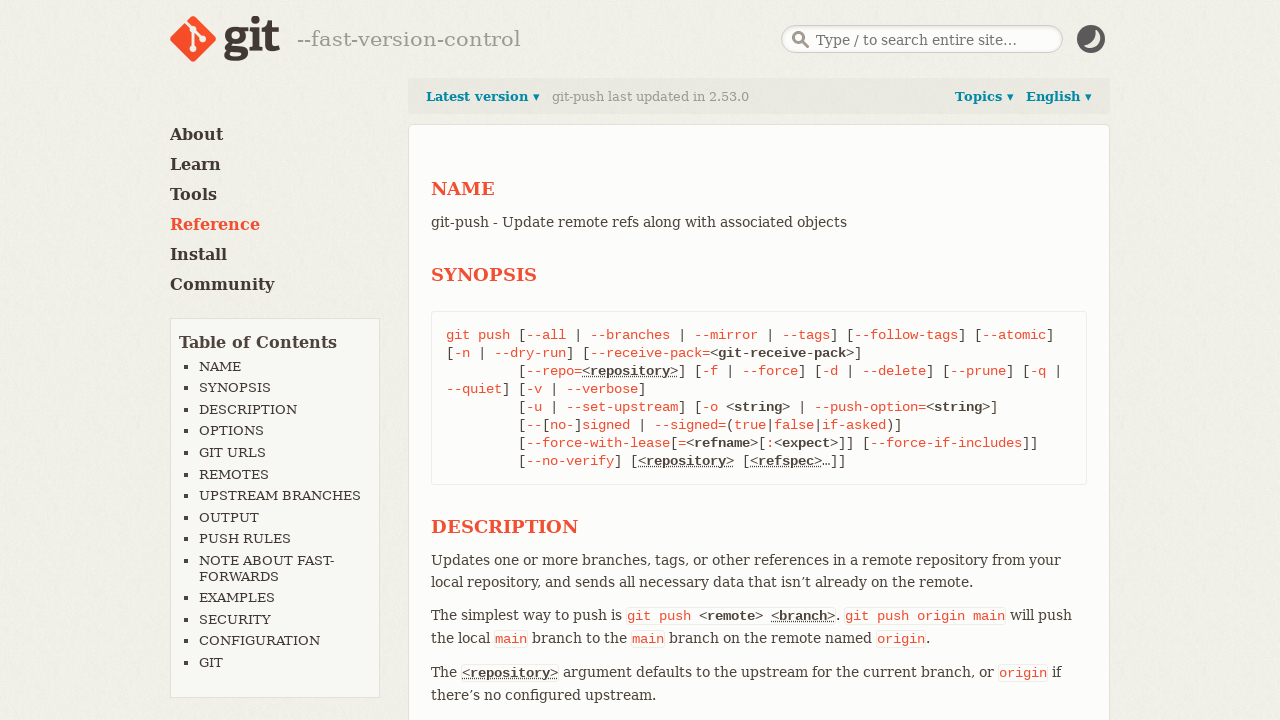

Navigated to Git documentation page (git-push)
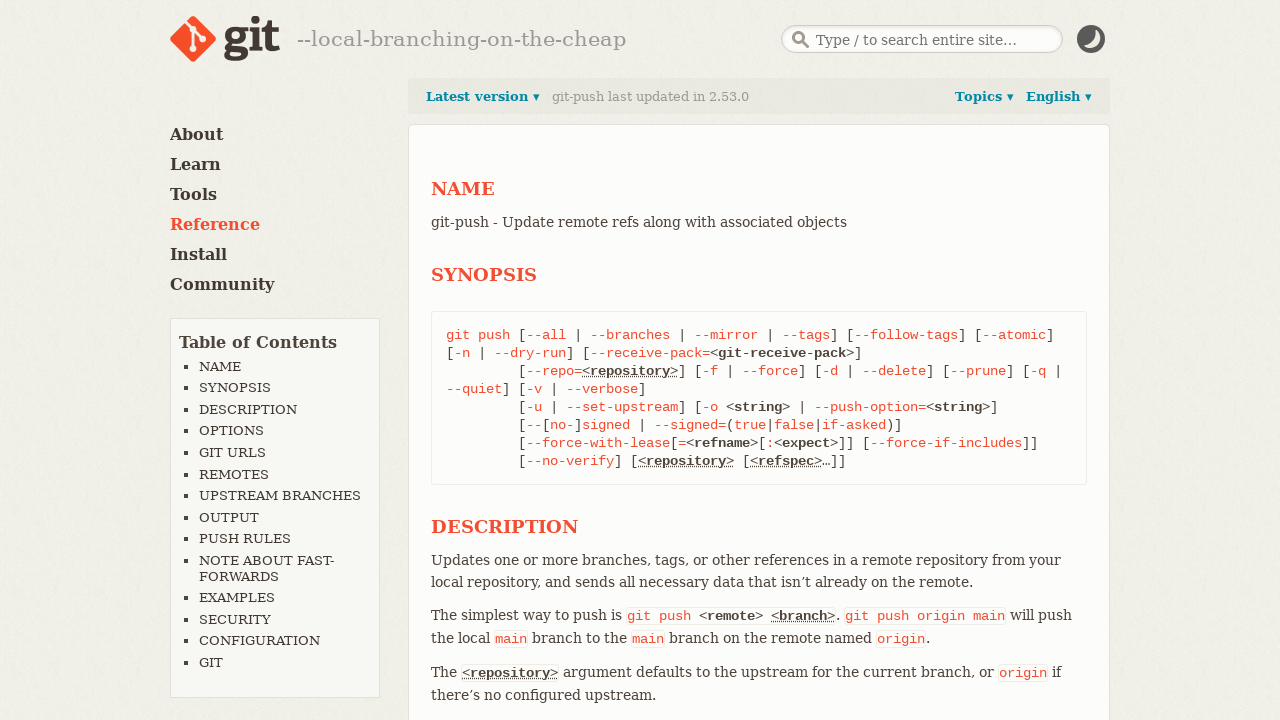

Navigated to dropdown demo page
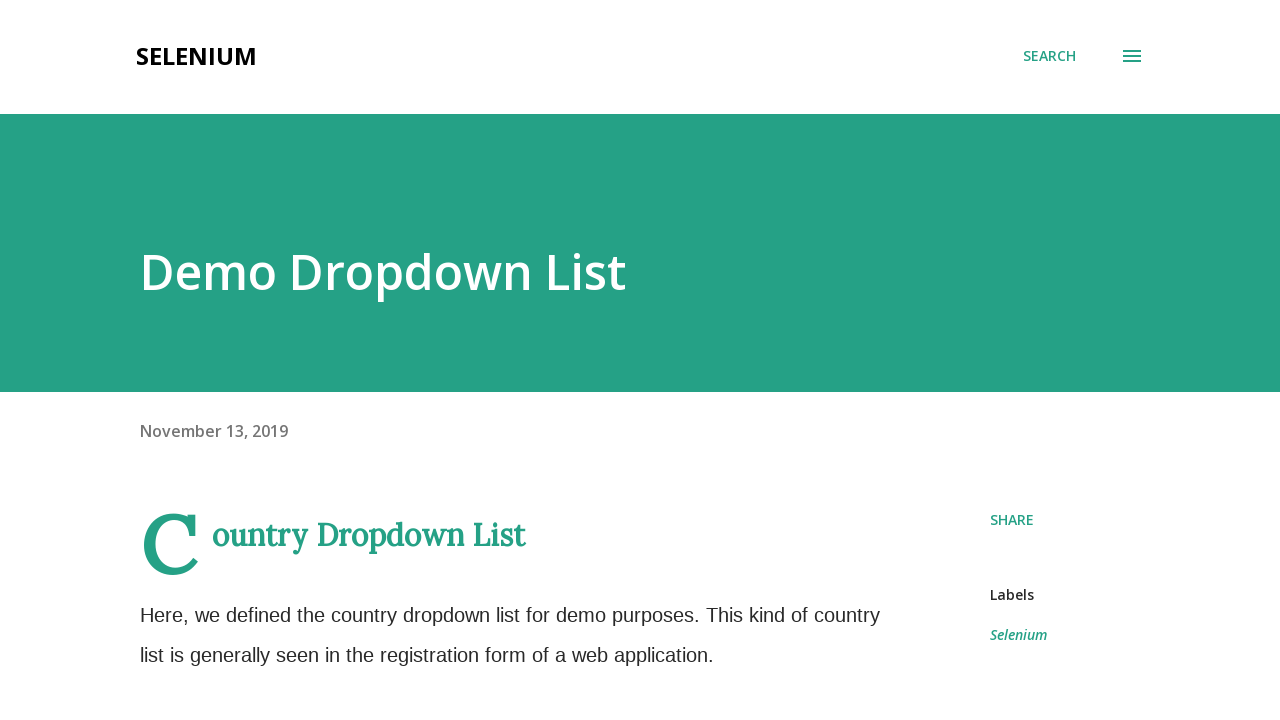

Dropdown element with AF option loaded and available
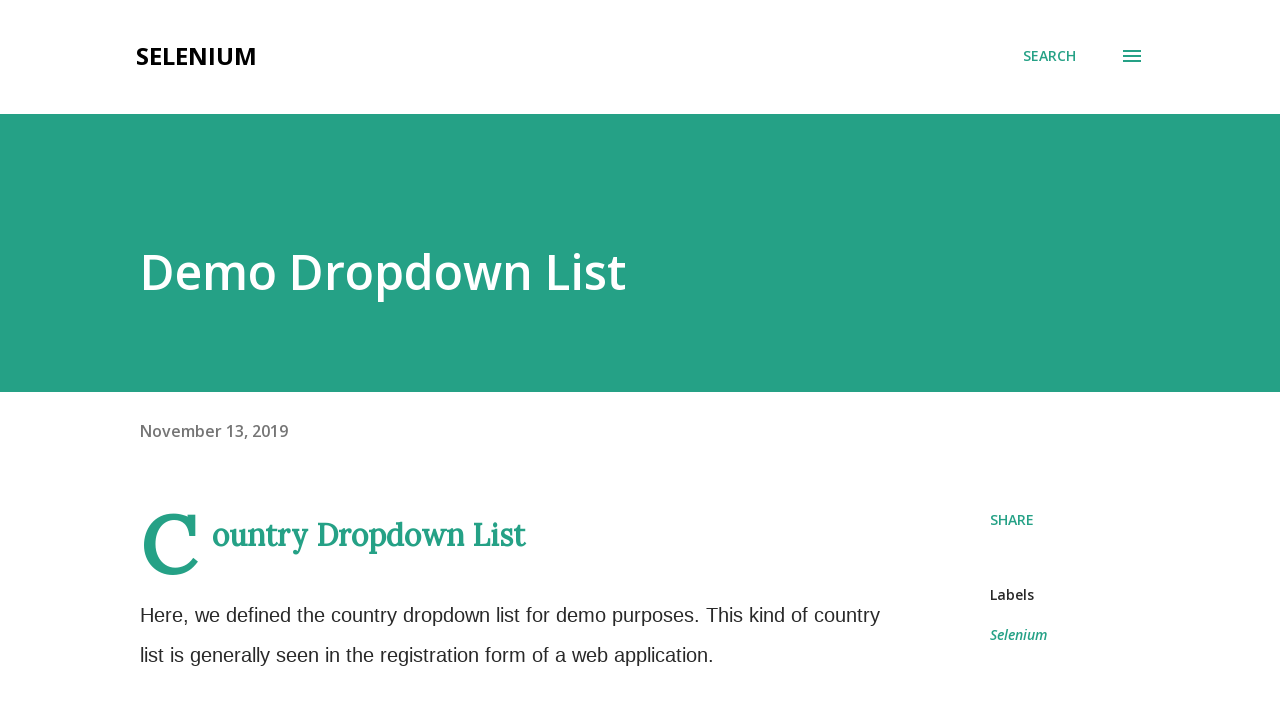

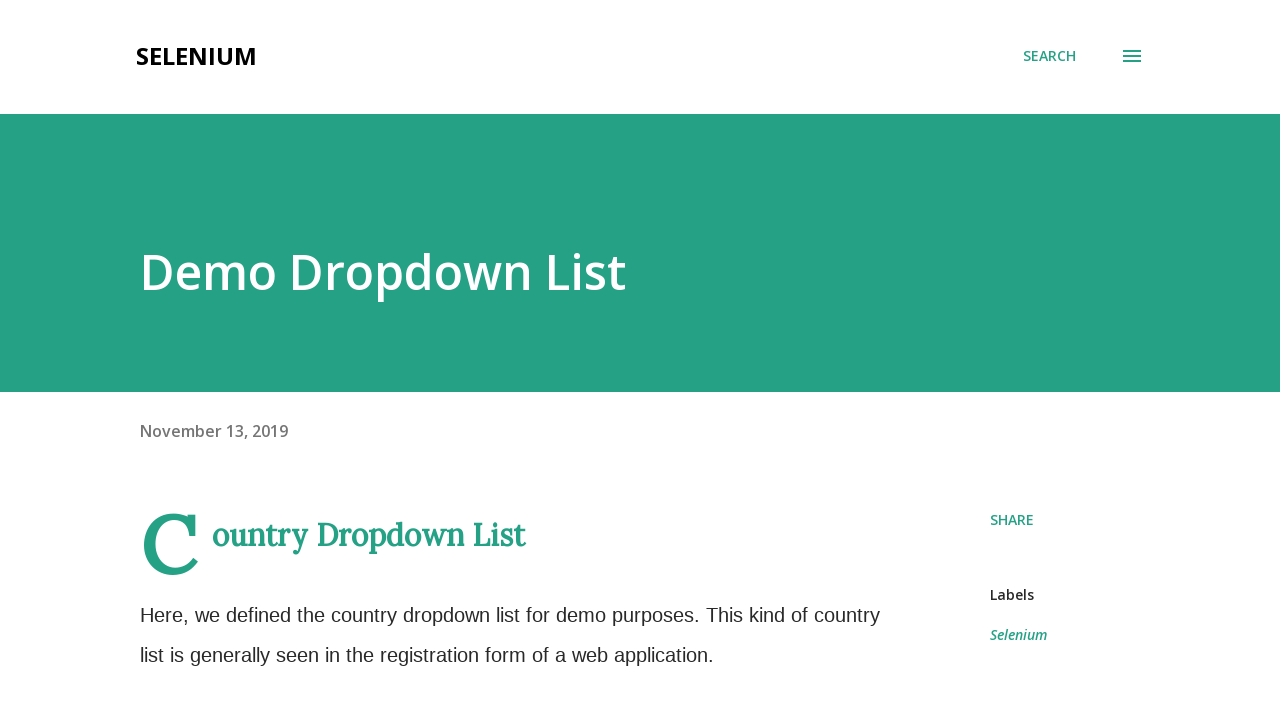